Tests Fox News search functionality by clicking the search toggle, entering a search query, submitting the search, and verifying that results are displayed

Starting URL: https://www.foxnews.com

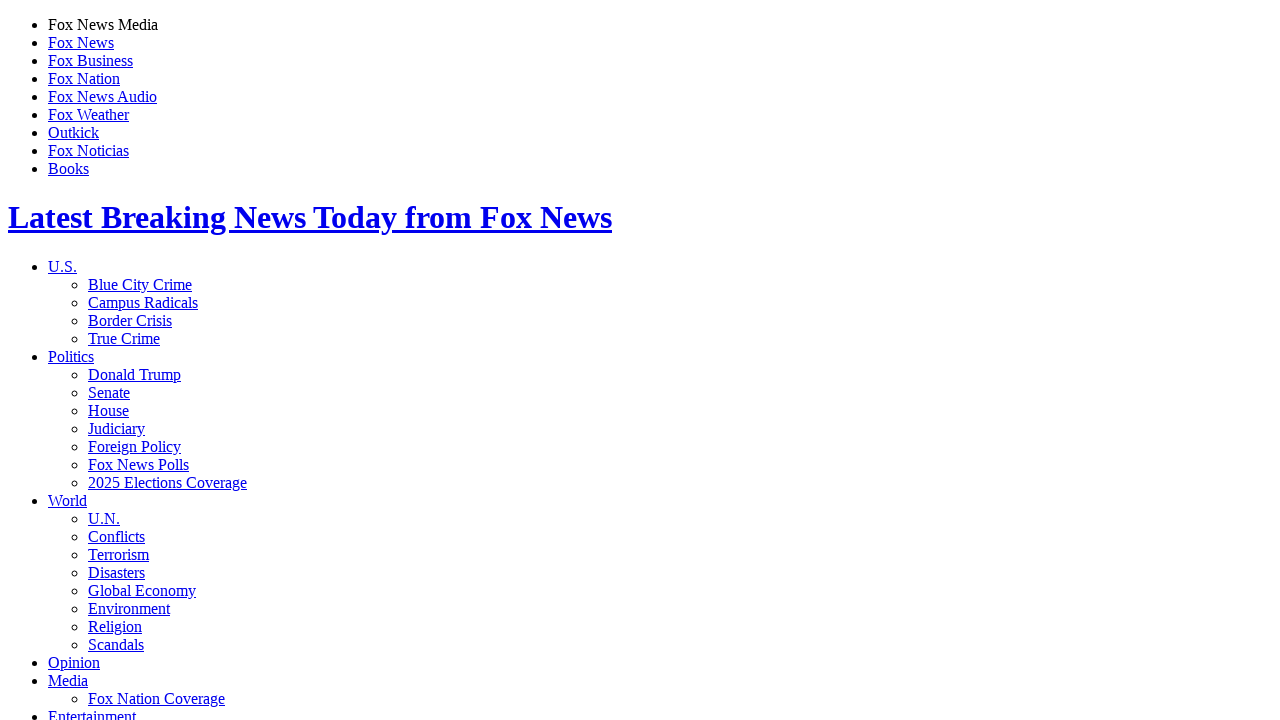

Clicked search toggle to reveal search box at (88, 360) on .js-focus-search
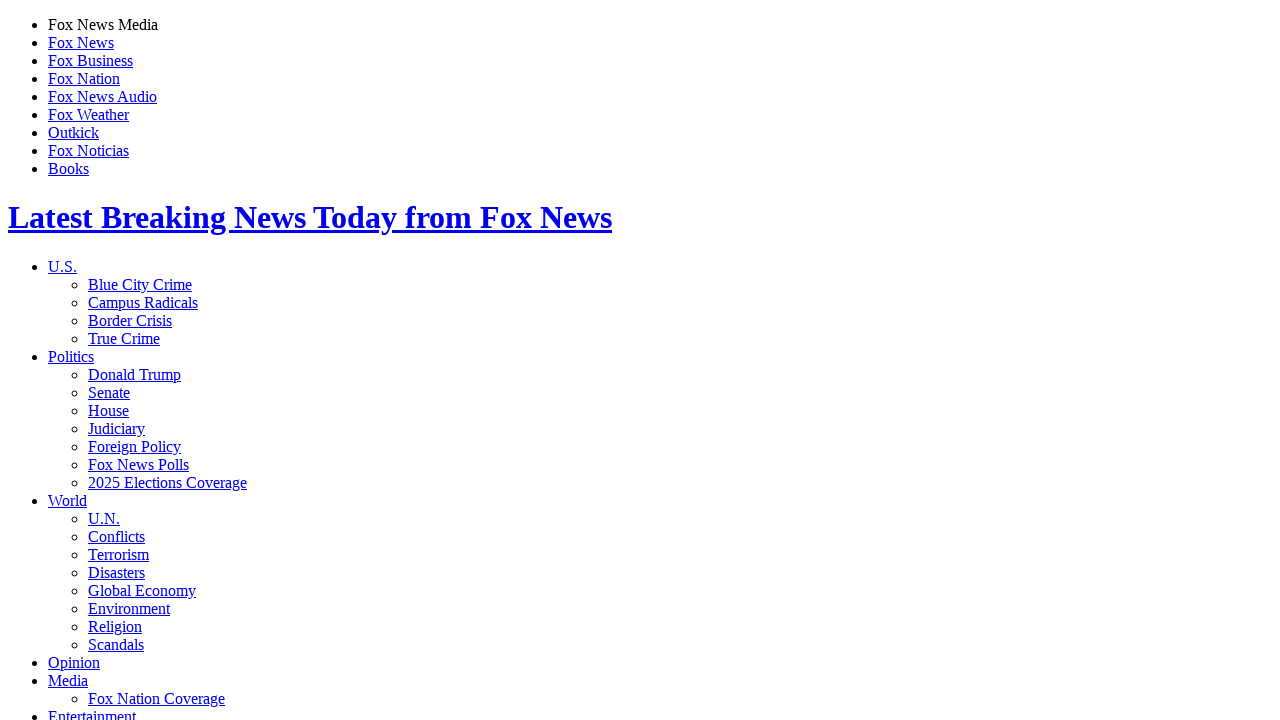

Search input field loaded
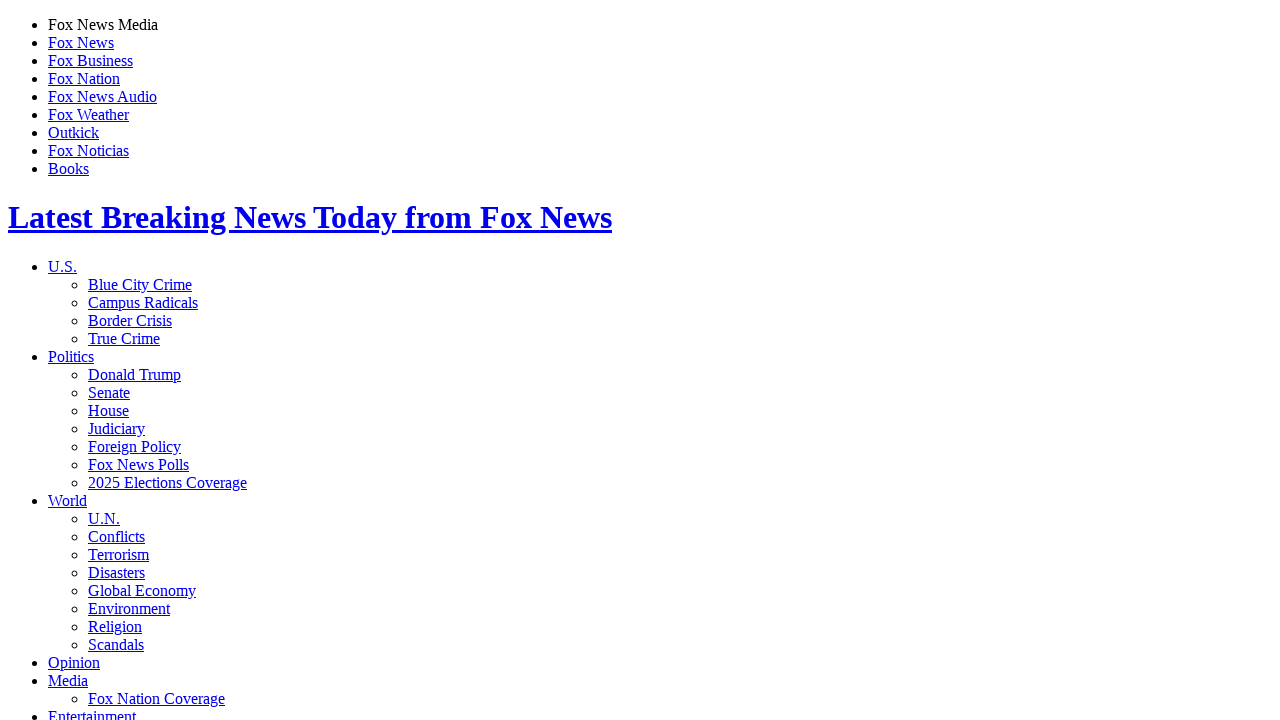

Entered search query 'donald trump' in search field on input.resp_site_search
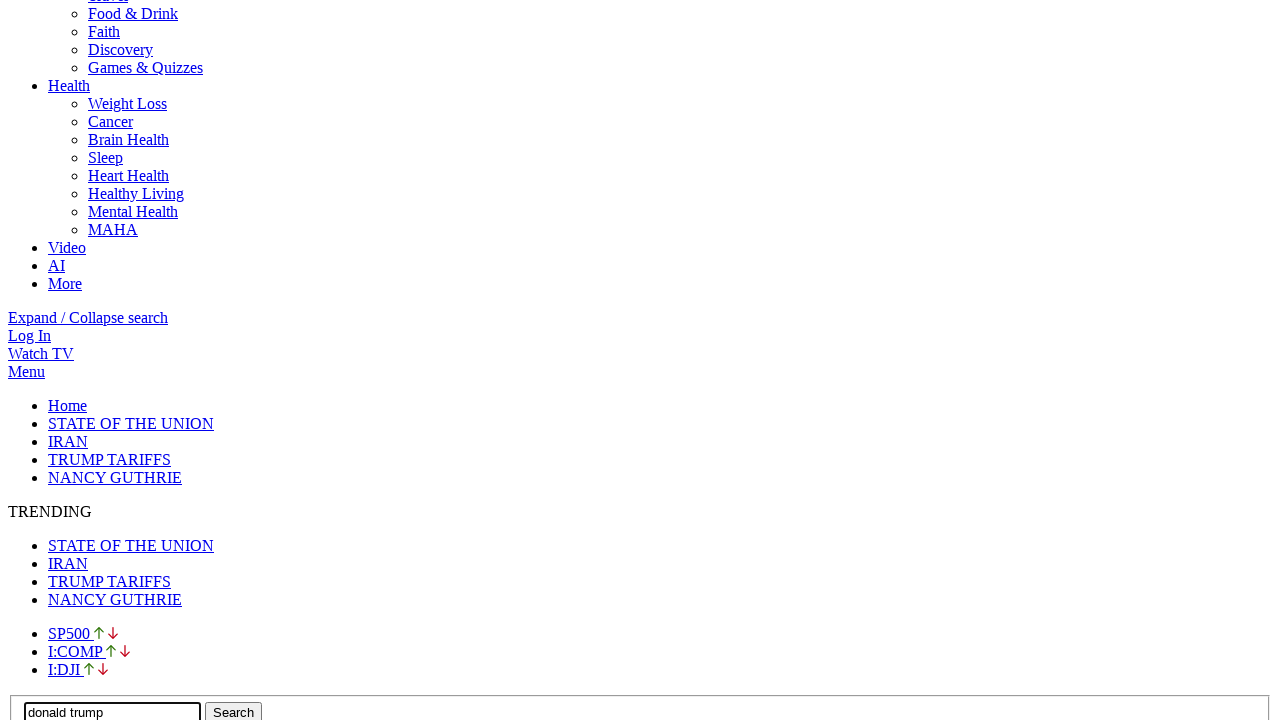

Clicked search submit button at (234, 710) on input.resp_site_submit
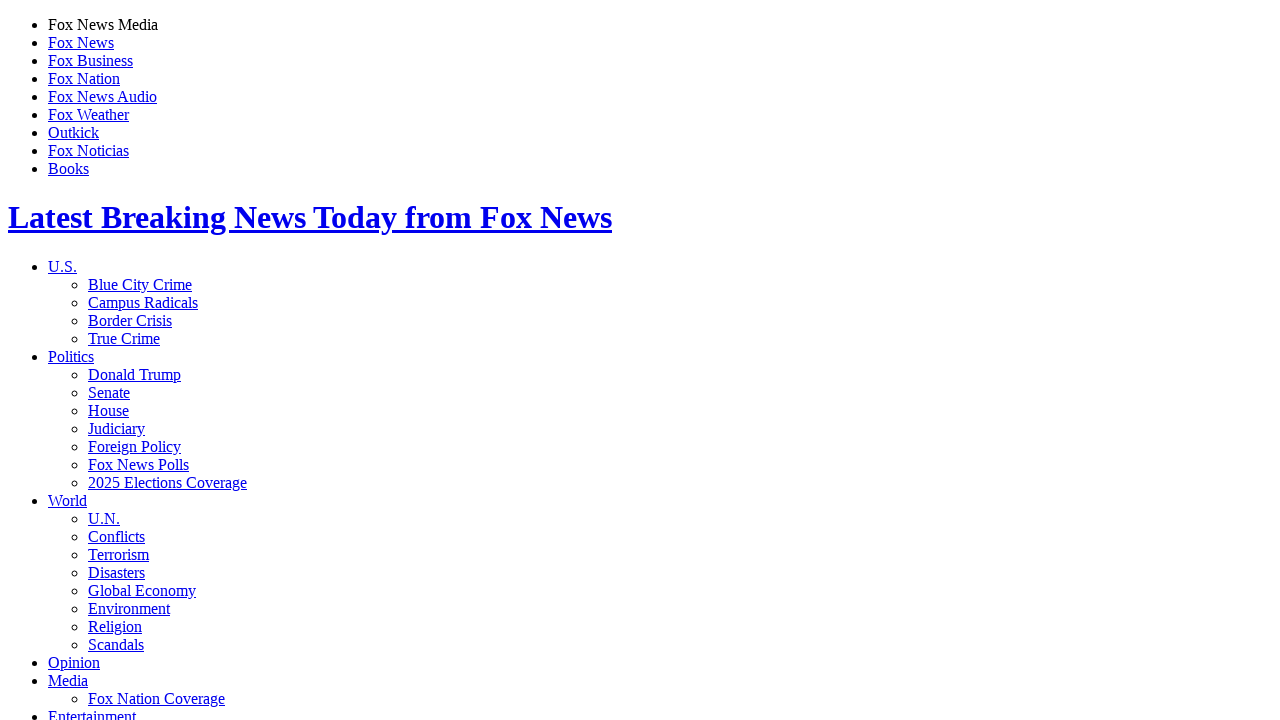

Search results loaded with article info sections
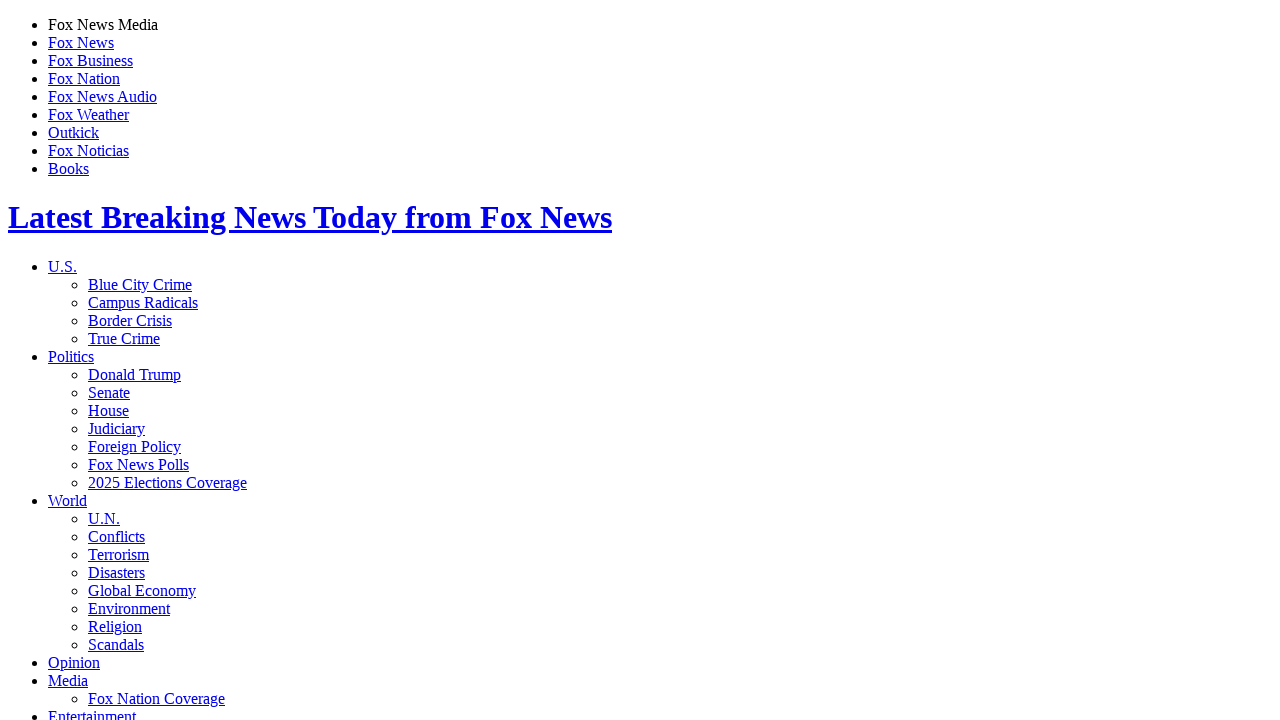

Verified article titles are present in search results
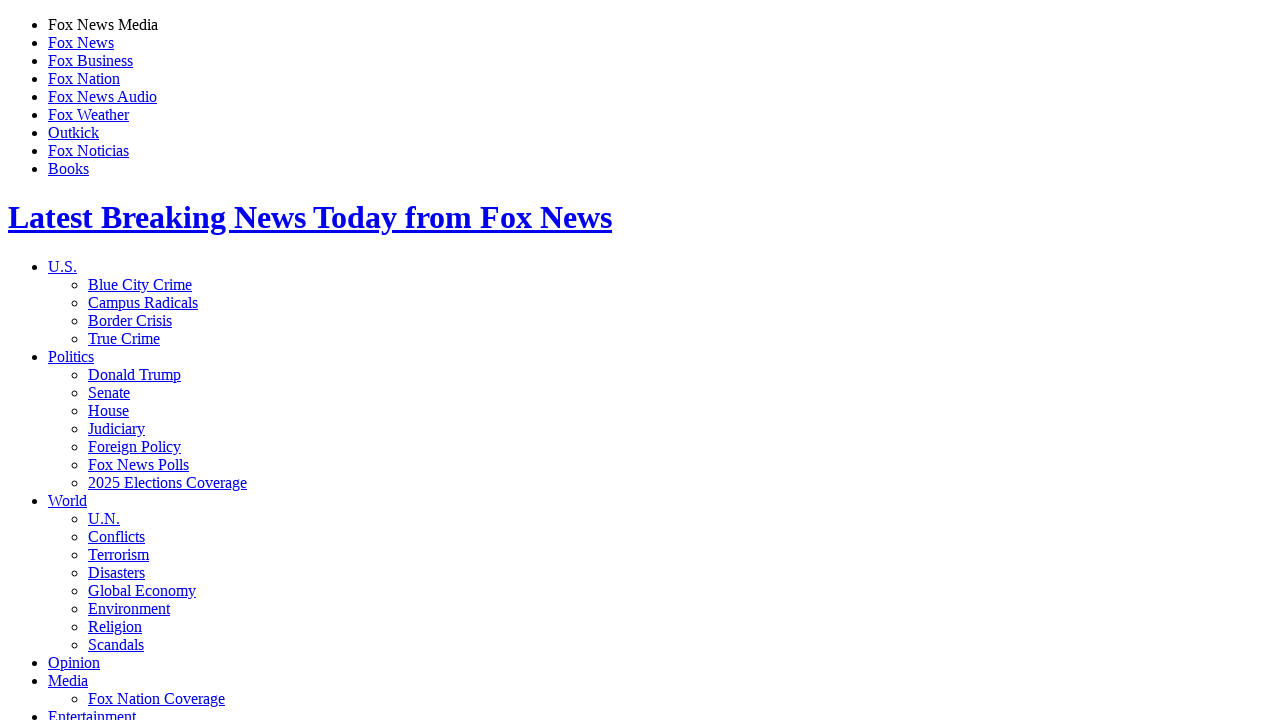

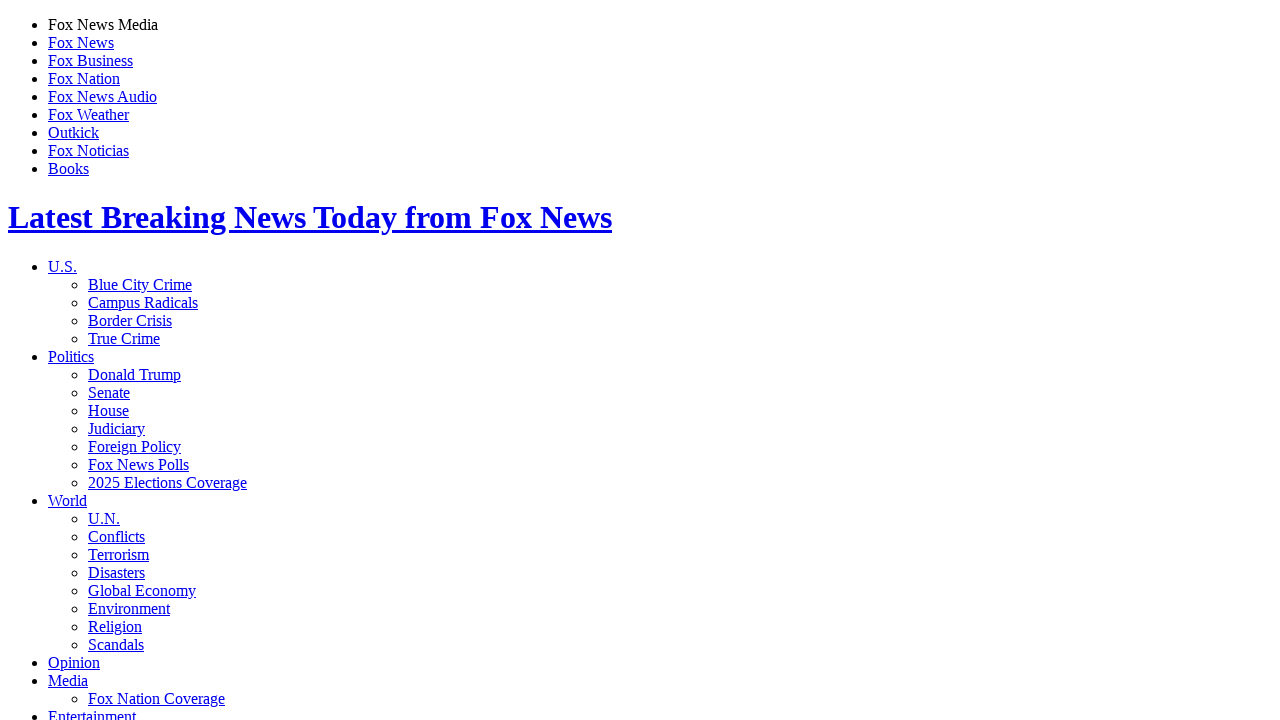